Tests filtering to display only completed items

Starting URL: https://demo.playwright.dev/todomvc

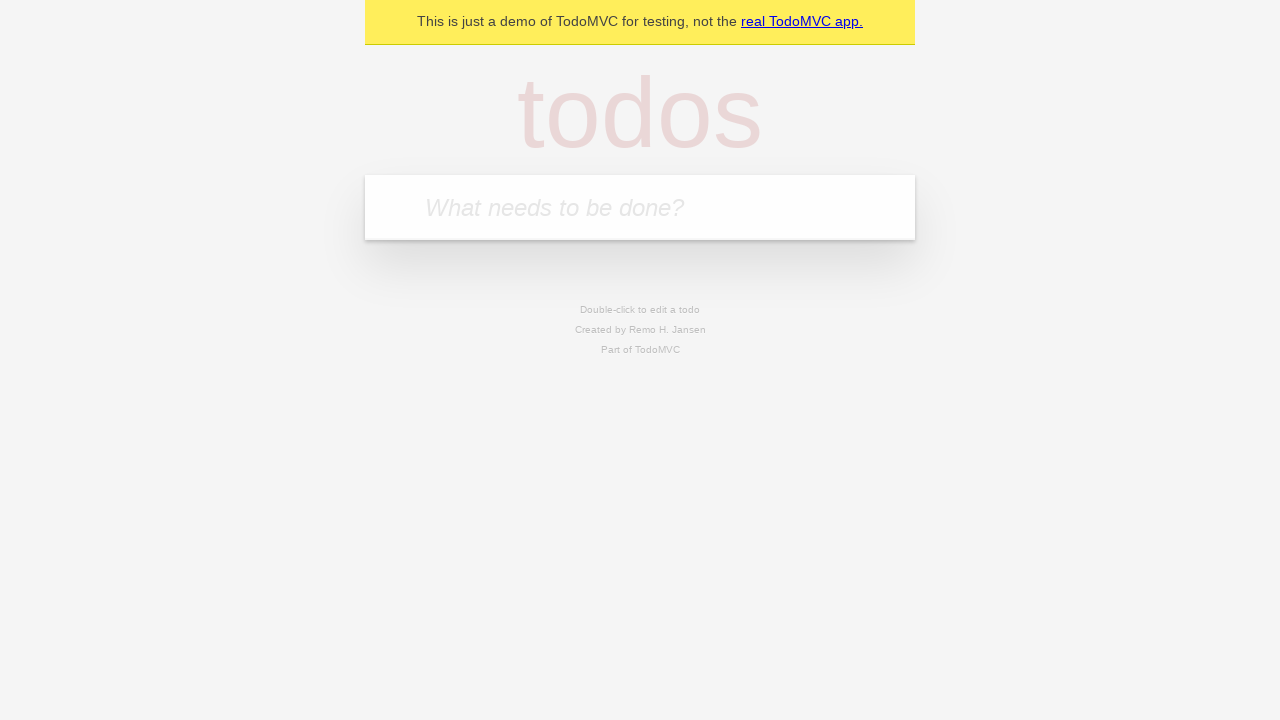

Filled todo input with 'buy some cheese' on internal:attr=[placeholder="What needs to be done?"i]
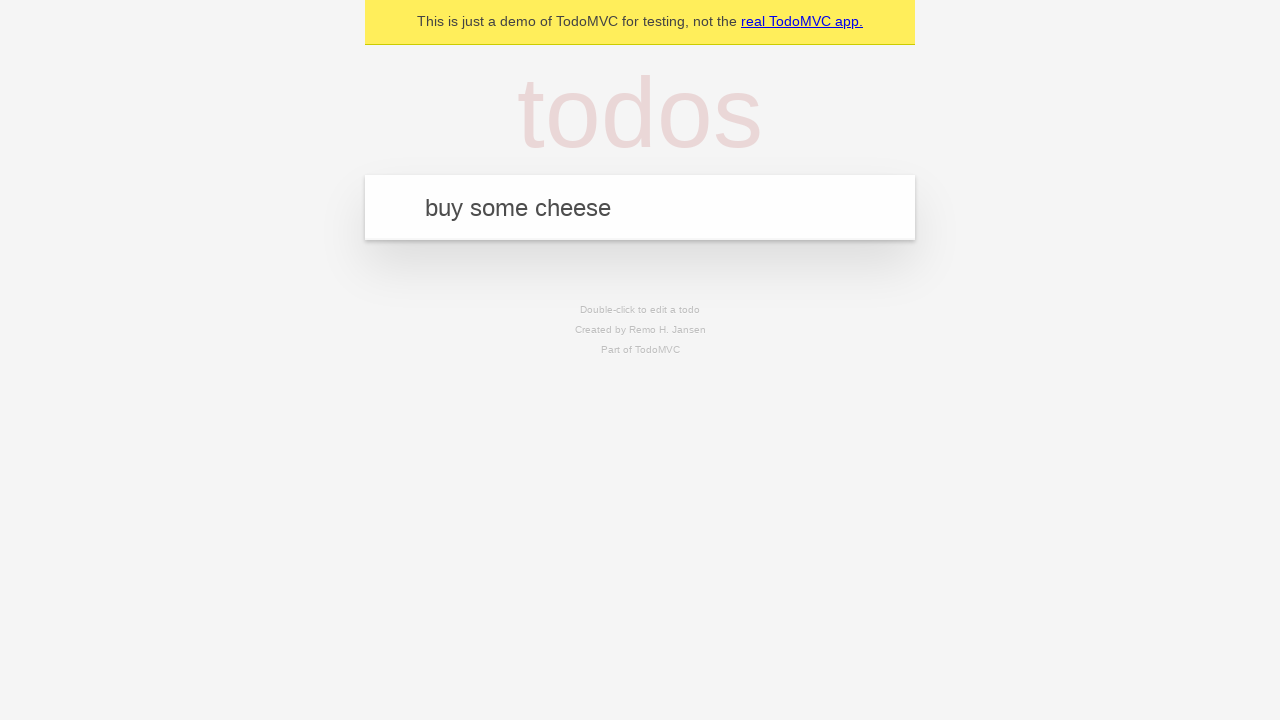

Pressed Enter to add first todo on internal:attr=[placeholder="What needs to be done?"i]
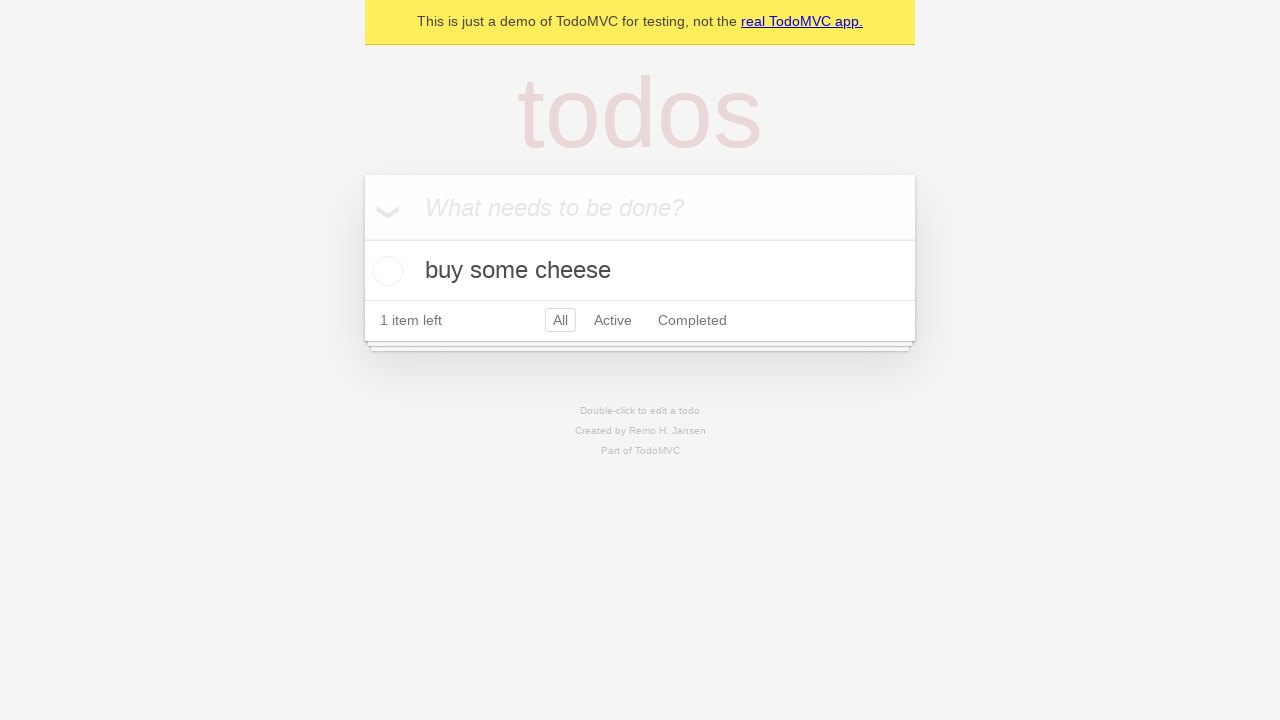

Filled todo input with 'feed the cat' on internal:attr=[placeholder="What needs to be done?"i]
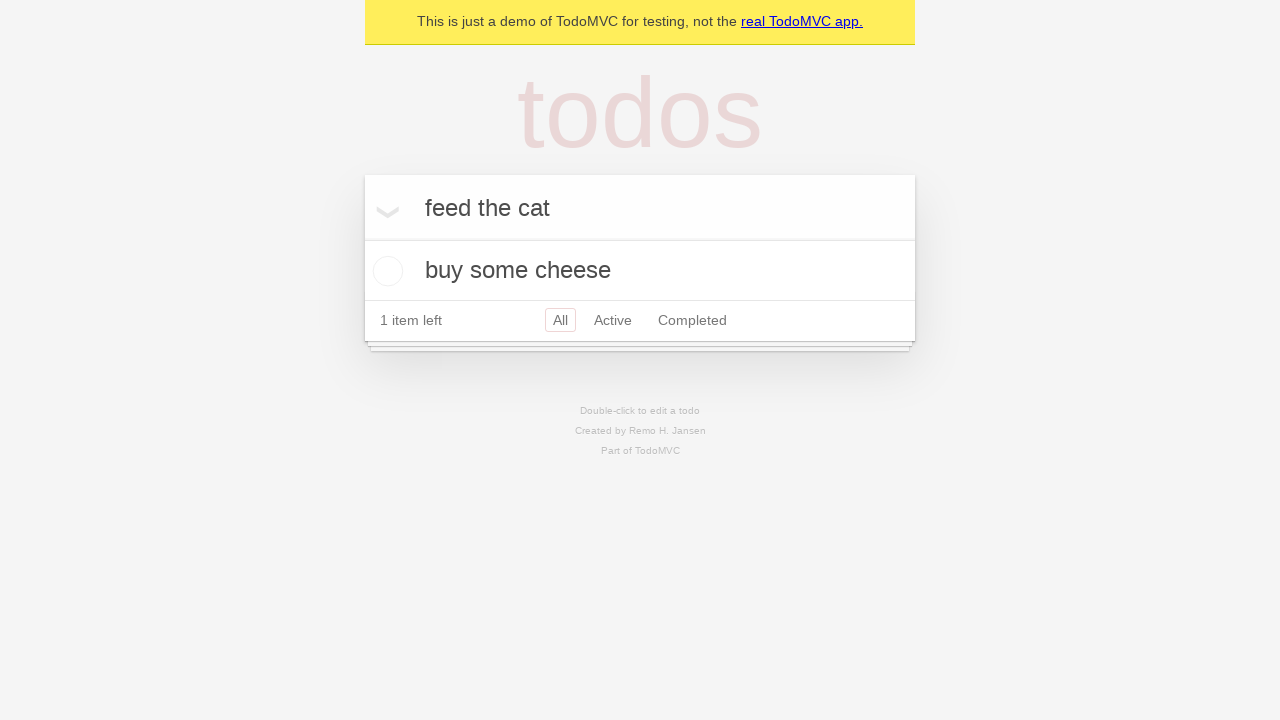

Pressed Enter to add second todo on internal:attr=[placeholder="What needs to be done?"i]
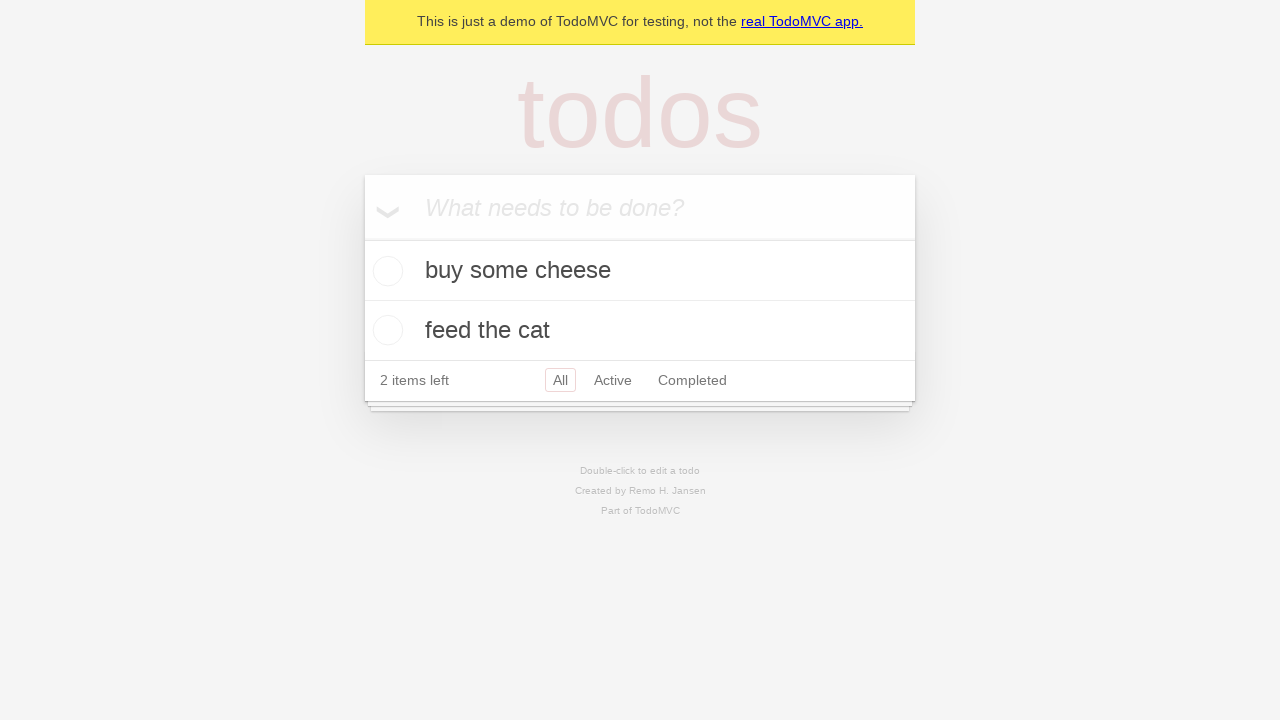

Filled todo input with 'book a doctors appointment' on internal:attr=[placeholder="What needs to be done?"i]
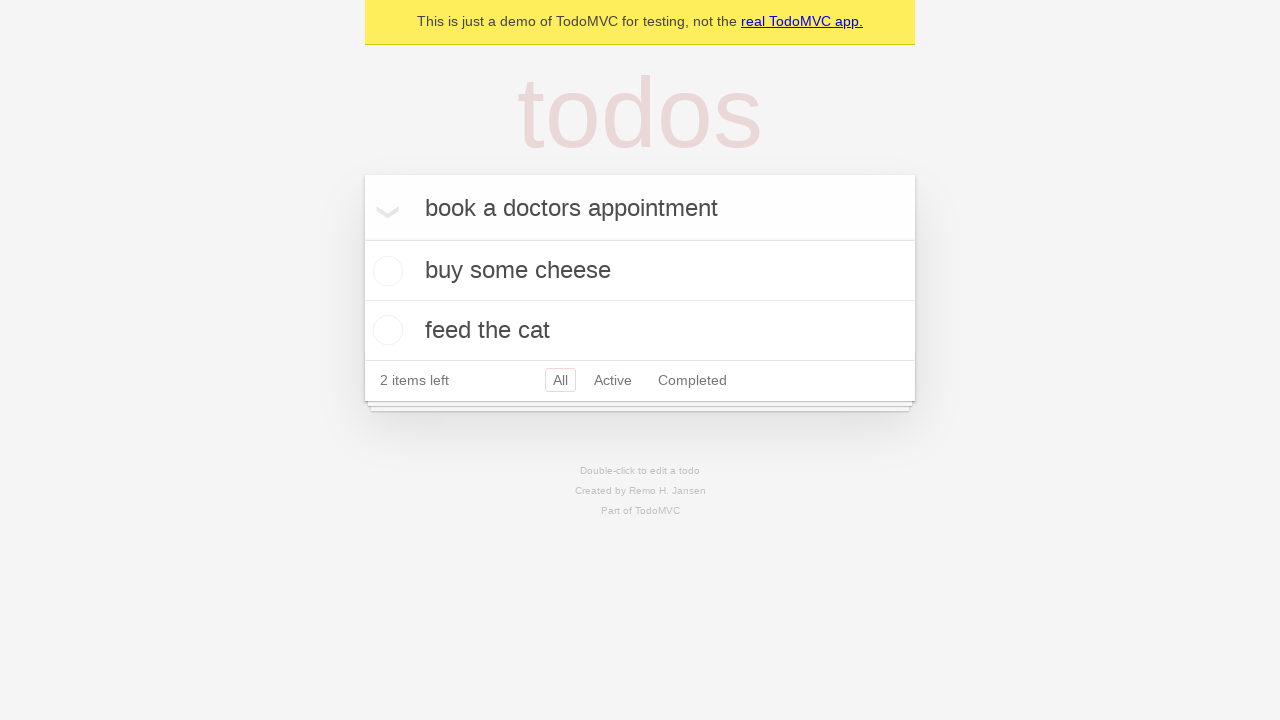

Pressed Enter to add third todo on internal:attr=[placeholder="What needs to be done?"i]
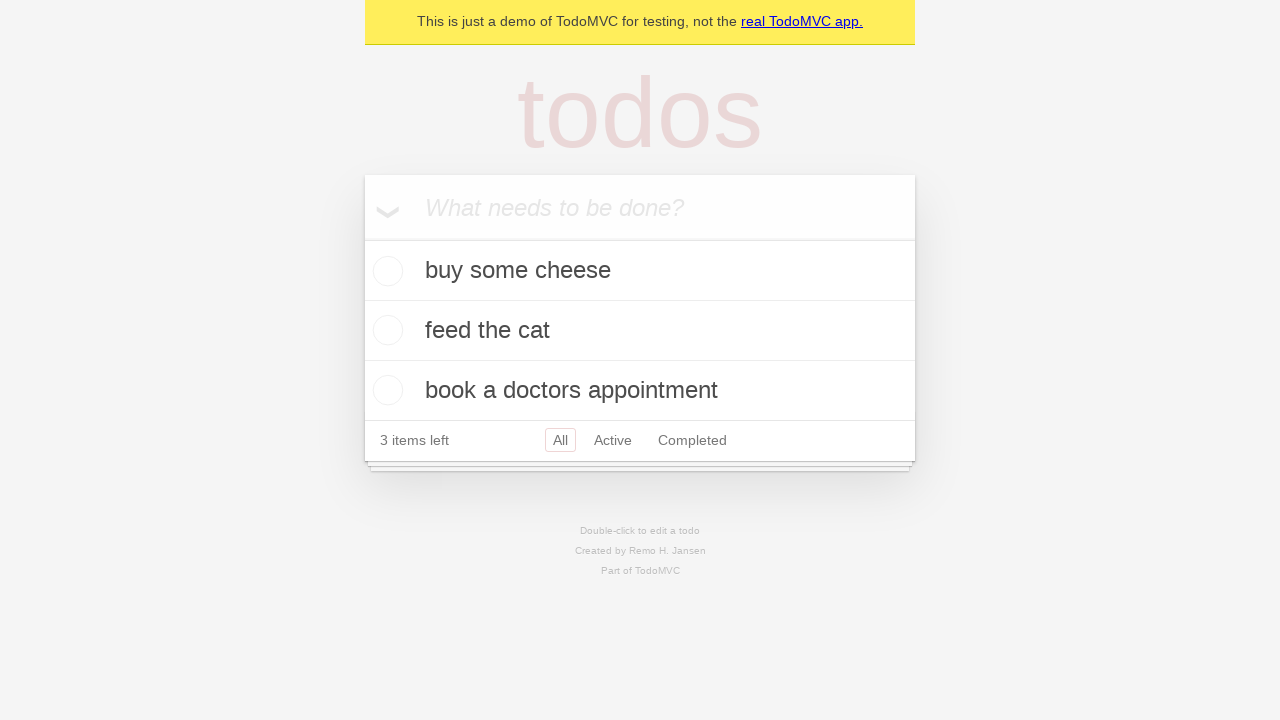

Checked the second todo item checkbox at (385, 330) on [data-testid='todo-item'] >> nth=1 >> internal:role=checkbox
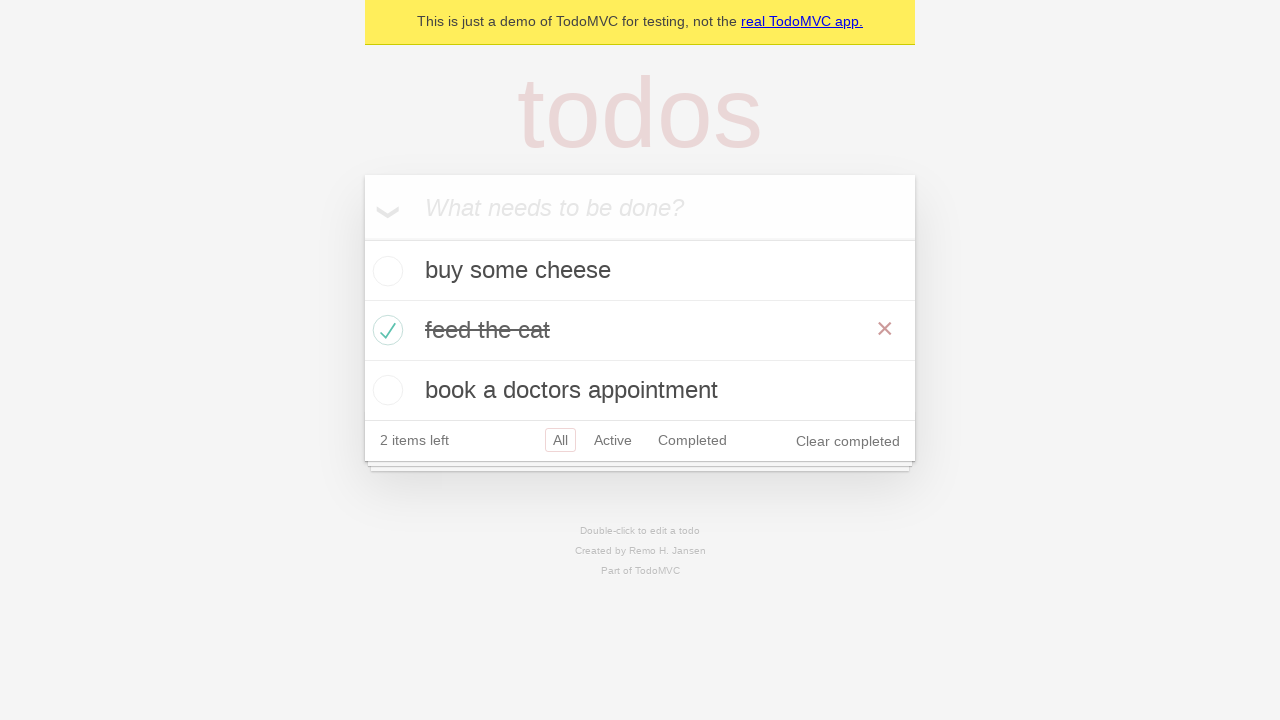

Clicked the Completed filter link at (692, 440) on internal:role=link[name="Completed"i]
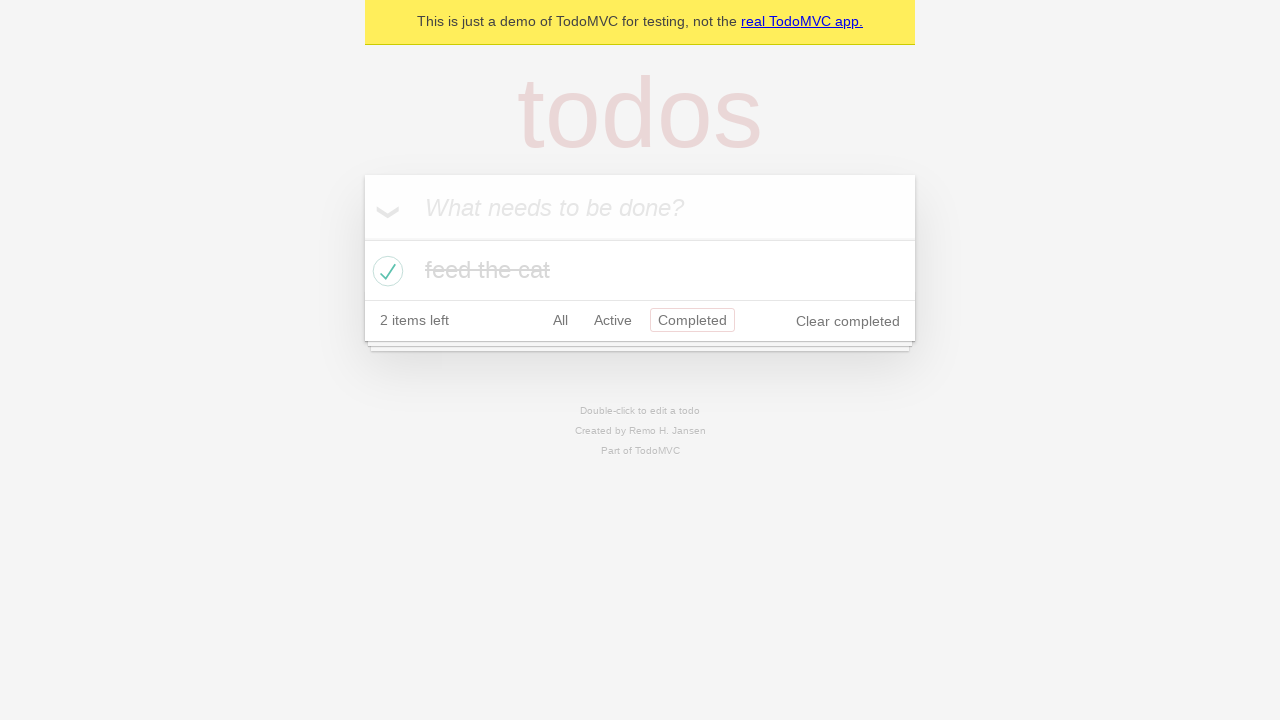

Waited for filter to apply
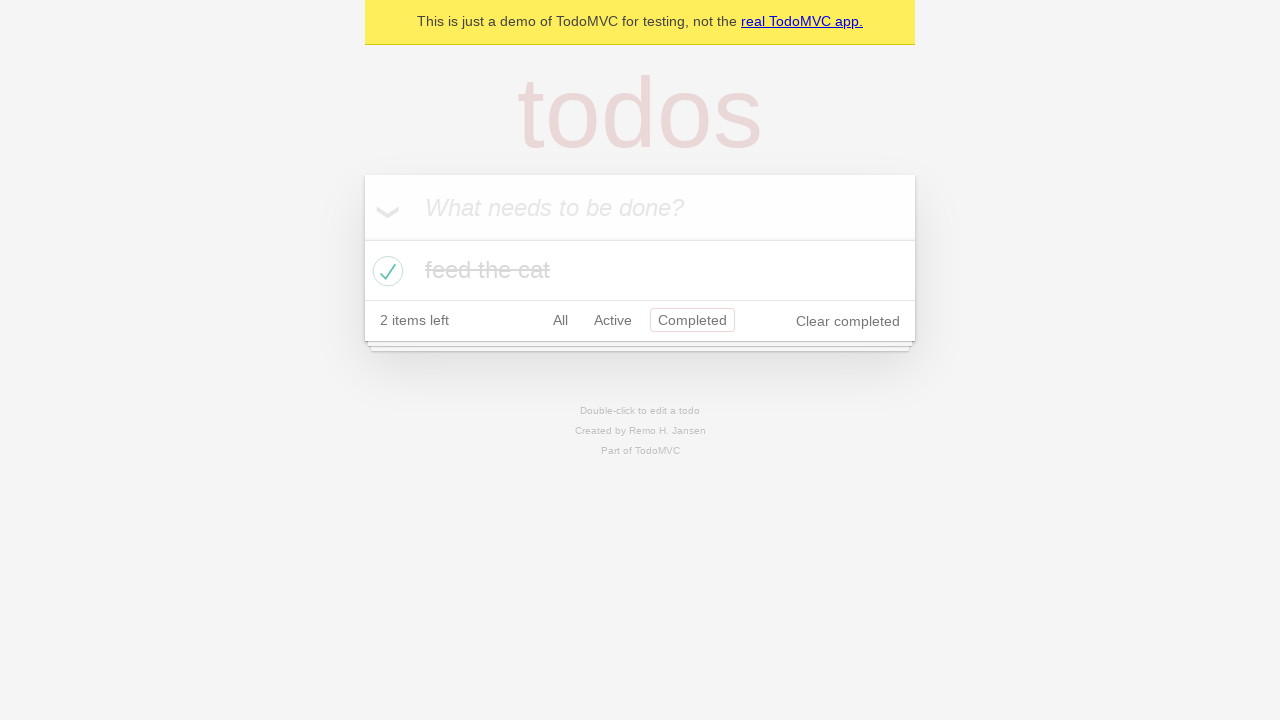

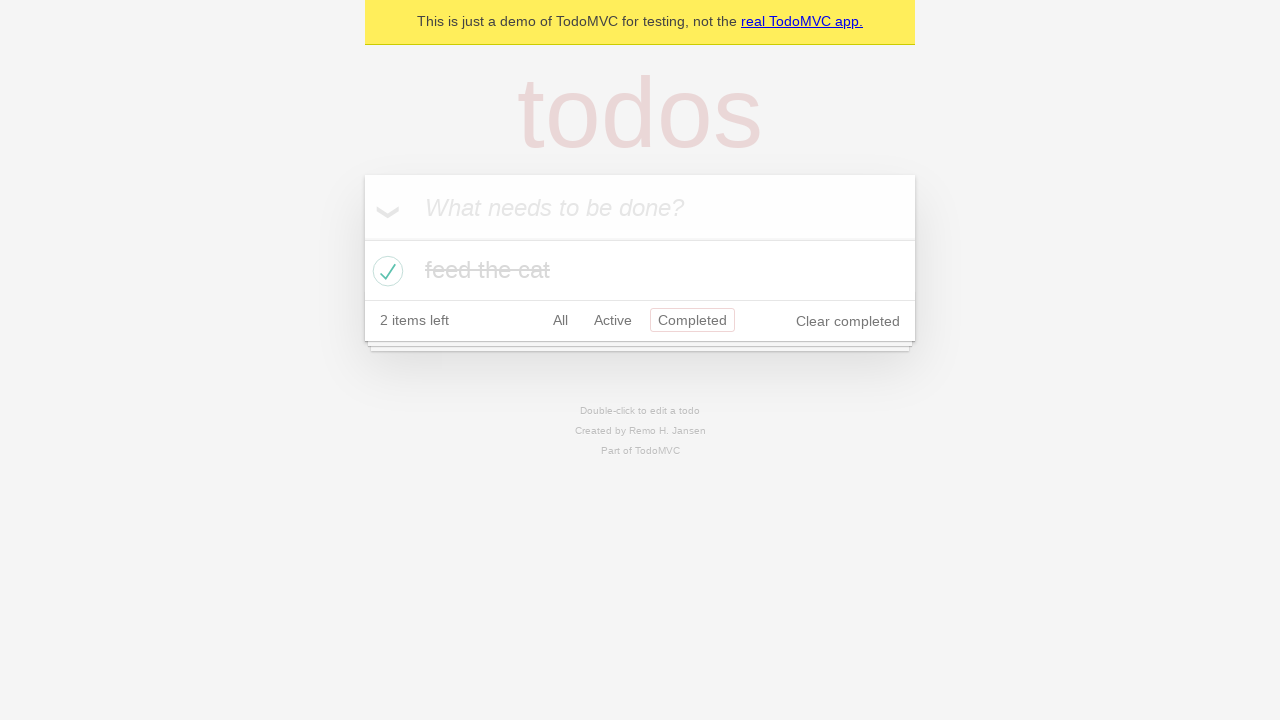